Navigates to GeeksforGeeks website and clicks on the Courses navigation link

Starting URL: https://www.geeksforgeeks.org/

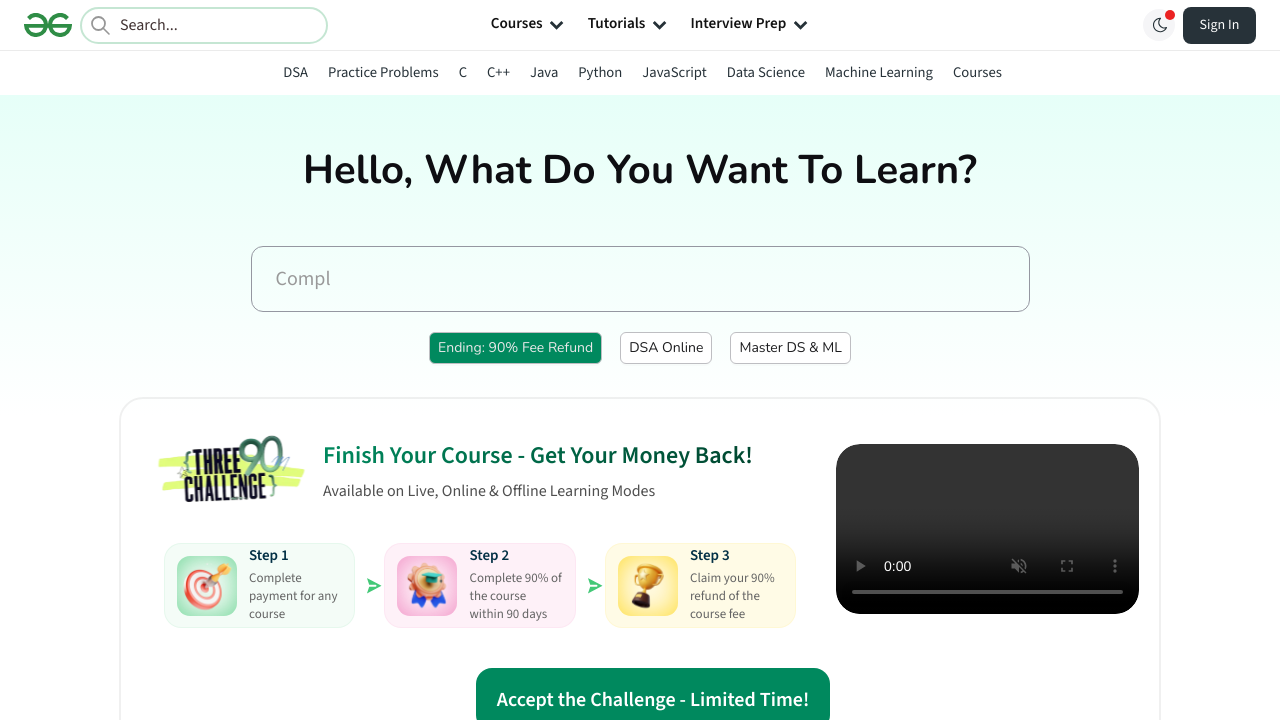

Navigated to GeeksforGeeks homepage
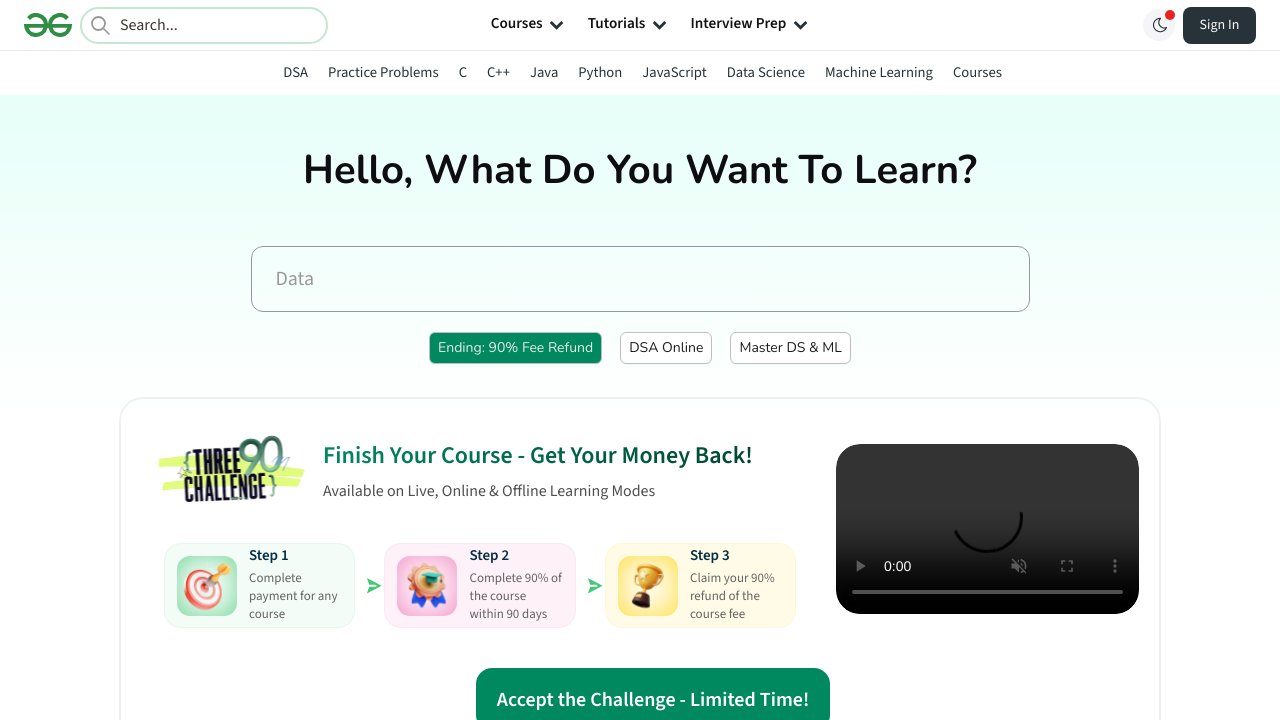

Clicked on Courses navigation link at (529, 25) on xpath=//span[normalize-space()='Courses']
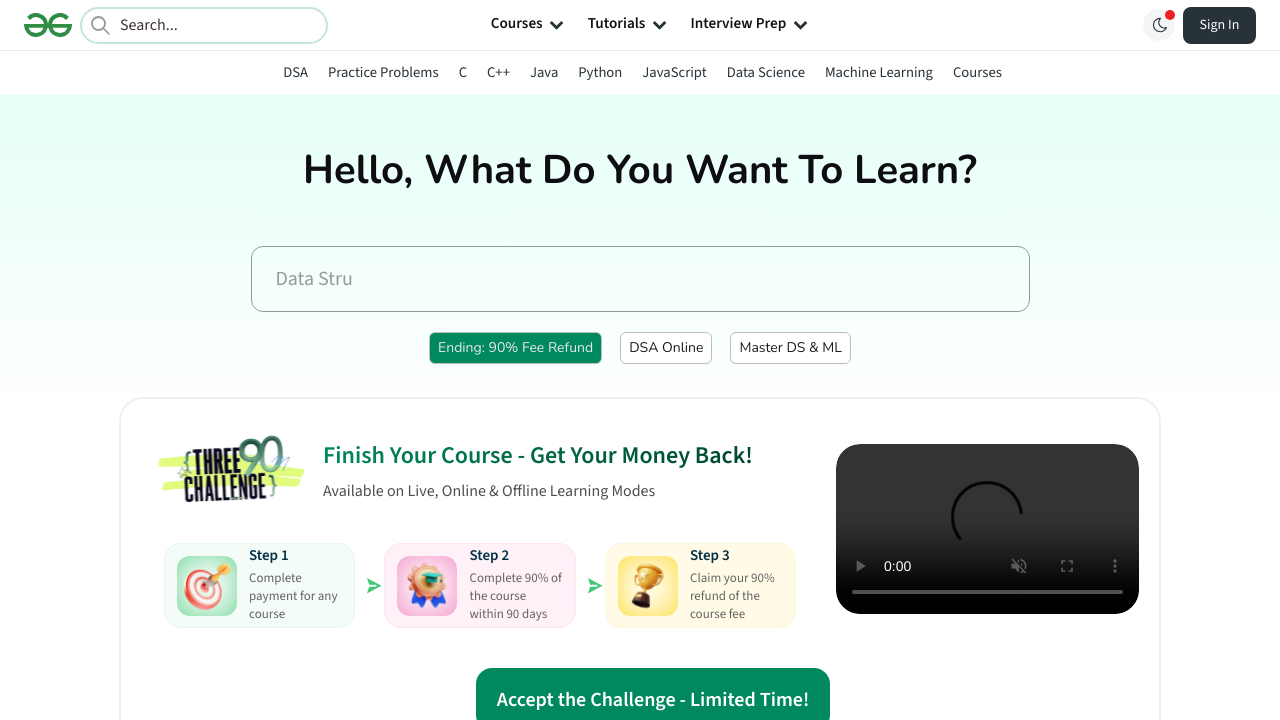

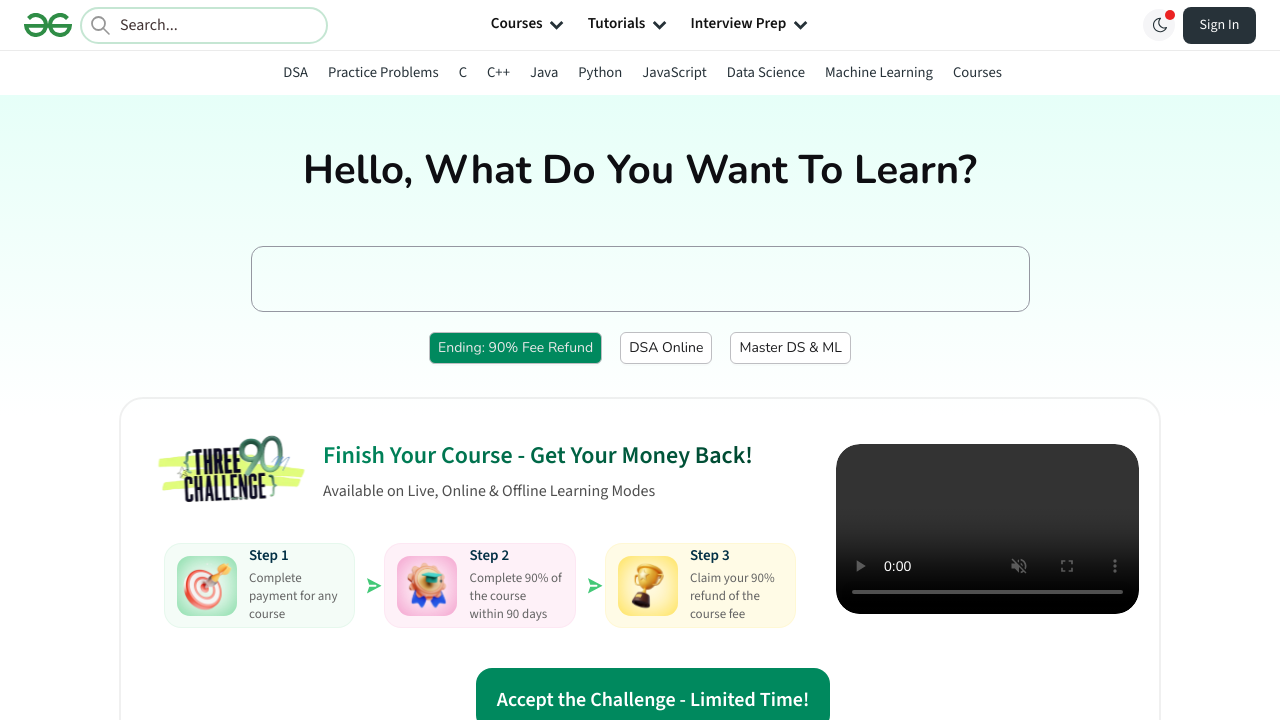